Searches for a legal case on the São Paulo Court of Justice website by entering case number and court code, then retrieves the case movements information

Starting URL: https://esaj.tjsp.jus.br/cpopg/open.do

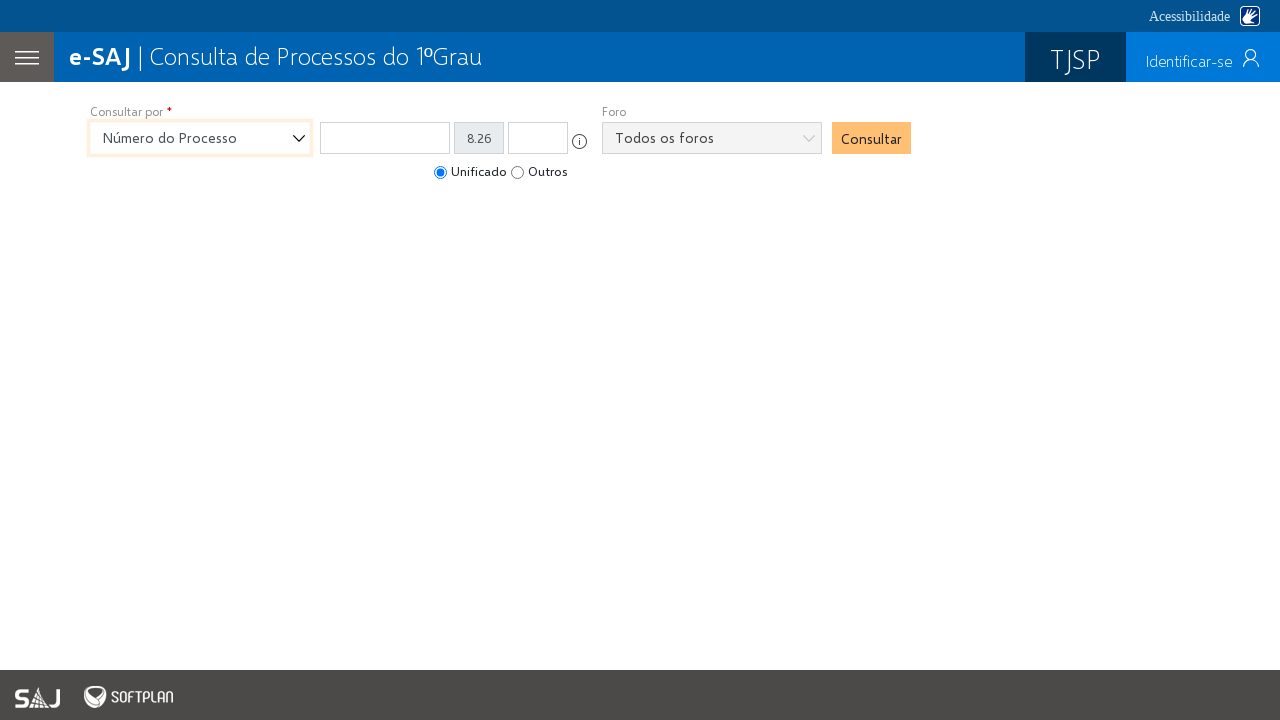

Filled unified year number field with case number '1502626-50.2022' on #numeroDigitoAnoUnificado
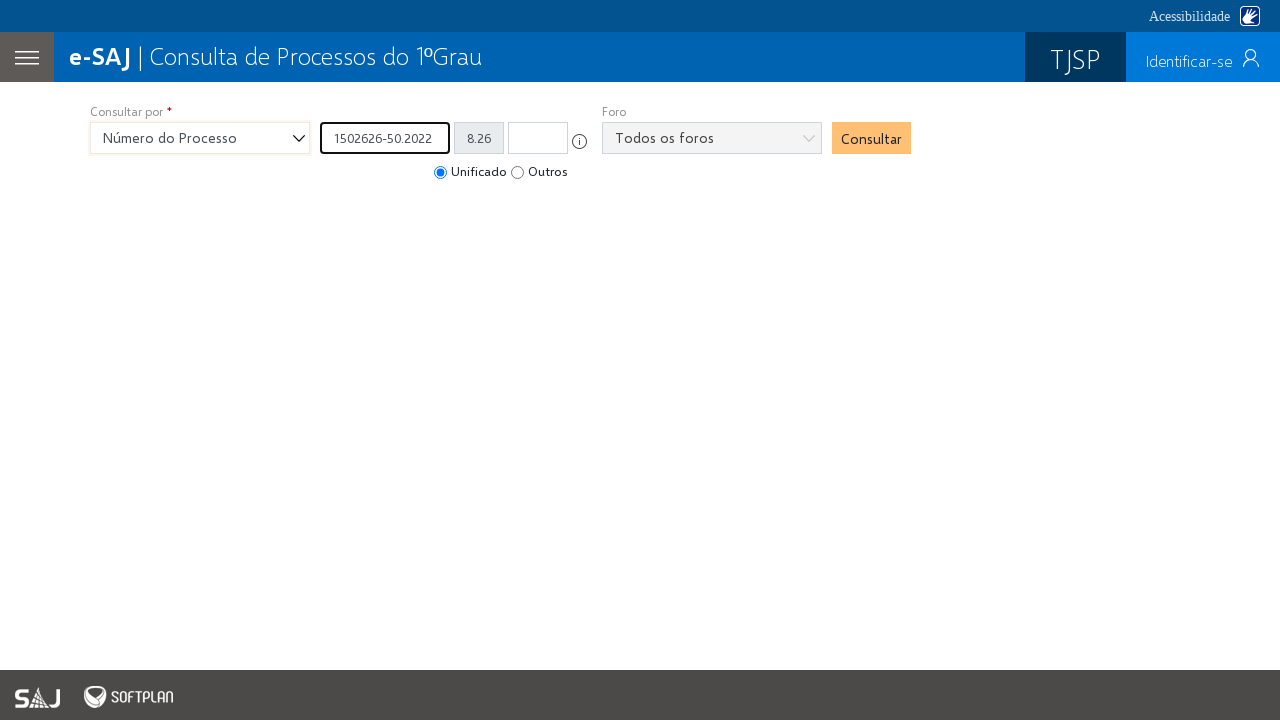

Filled court number field with '0323' on #foroNumeroUnificado
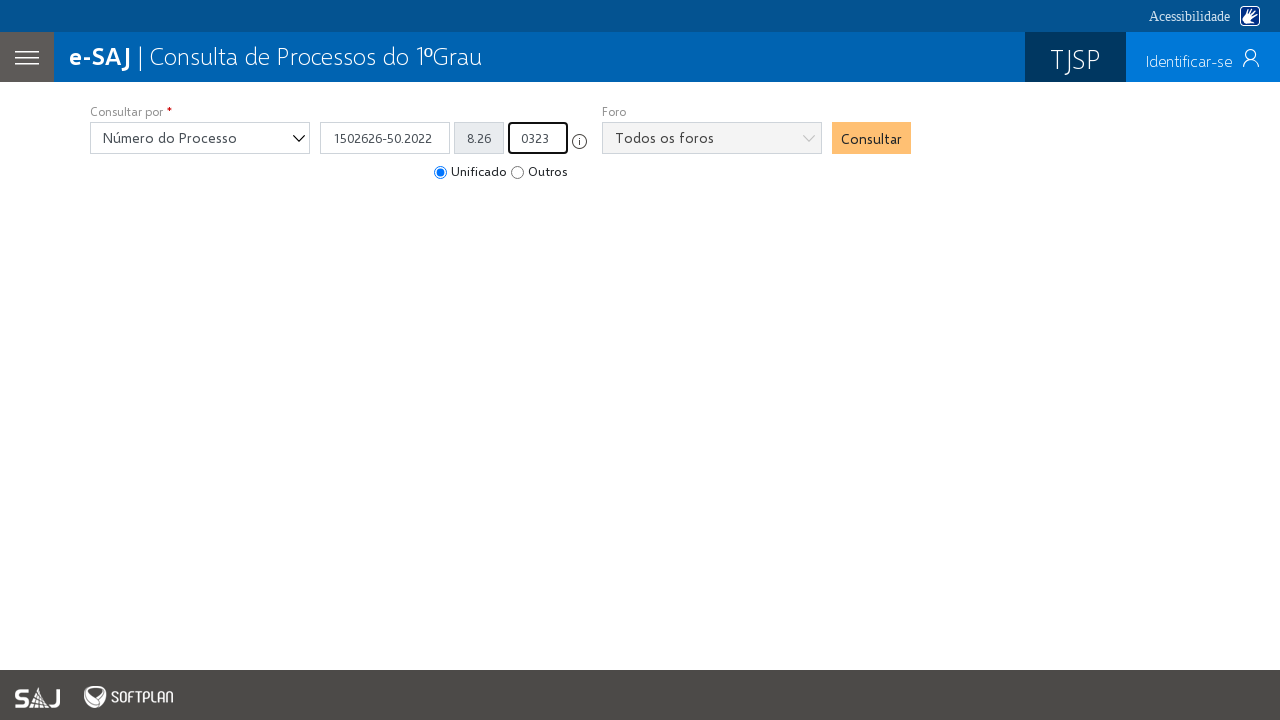

Clicked search button to query the case at (872, 138) on #botaoConsultarProcessos
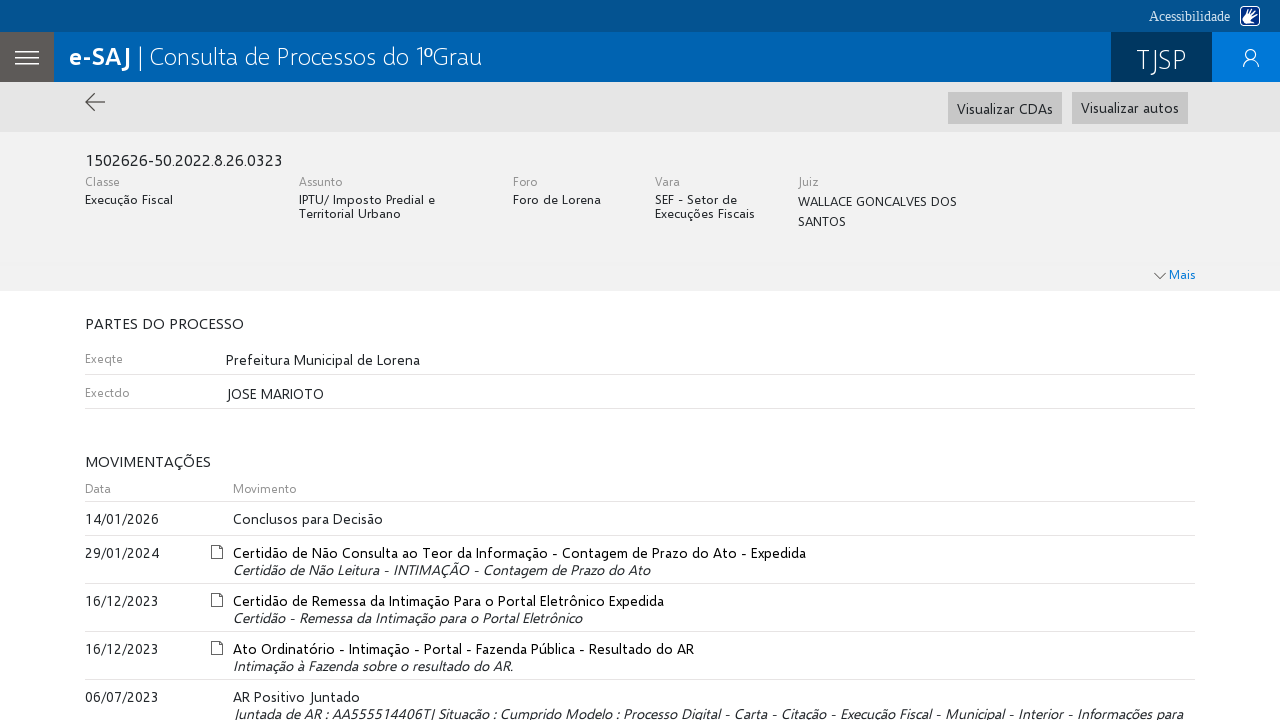

Case movements table loaded successfully
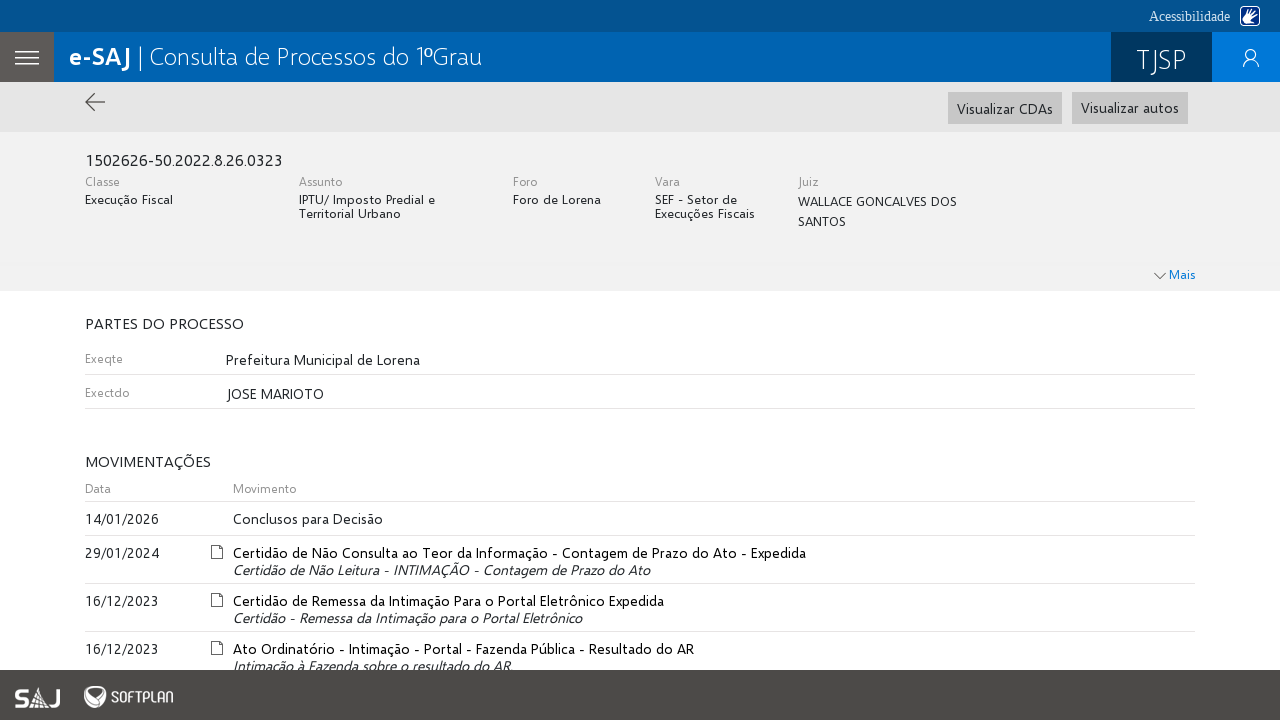

Retrieved case movements information from table
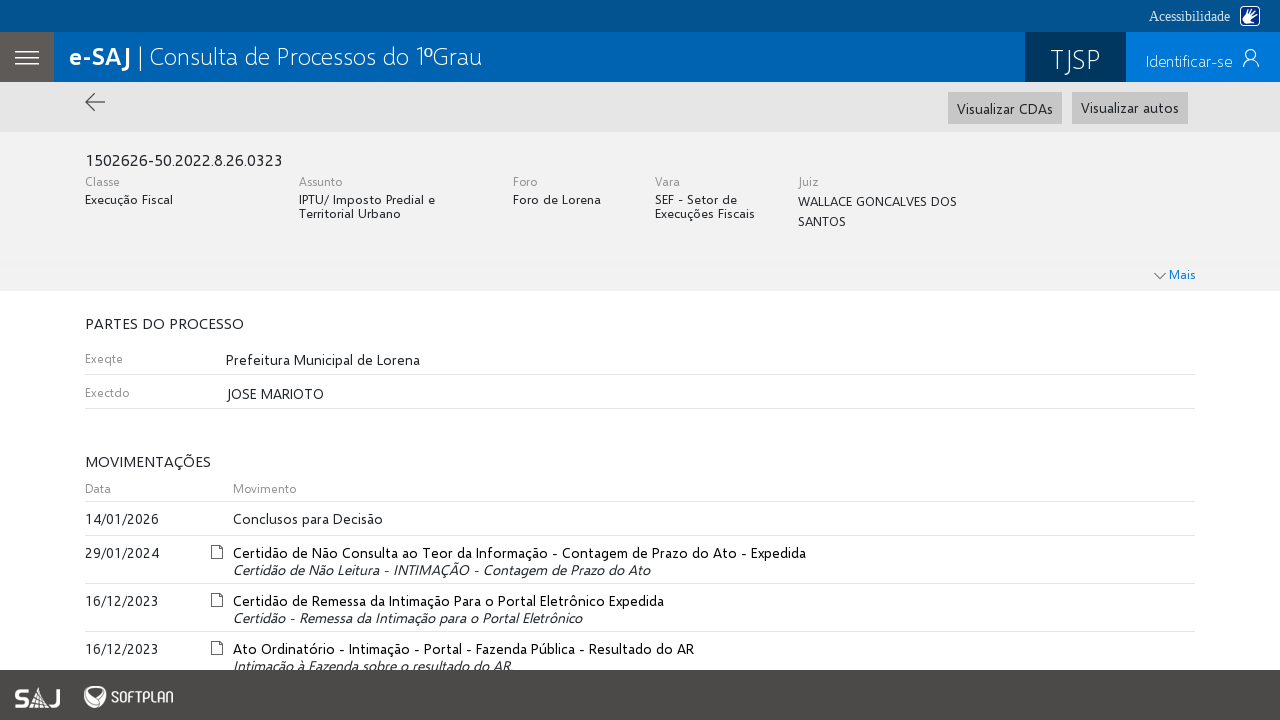

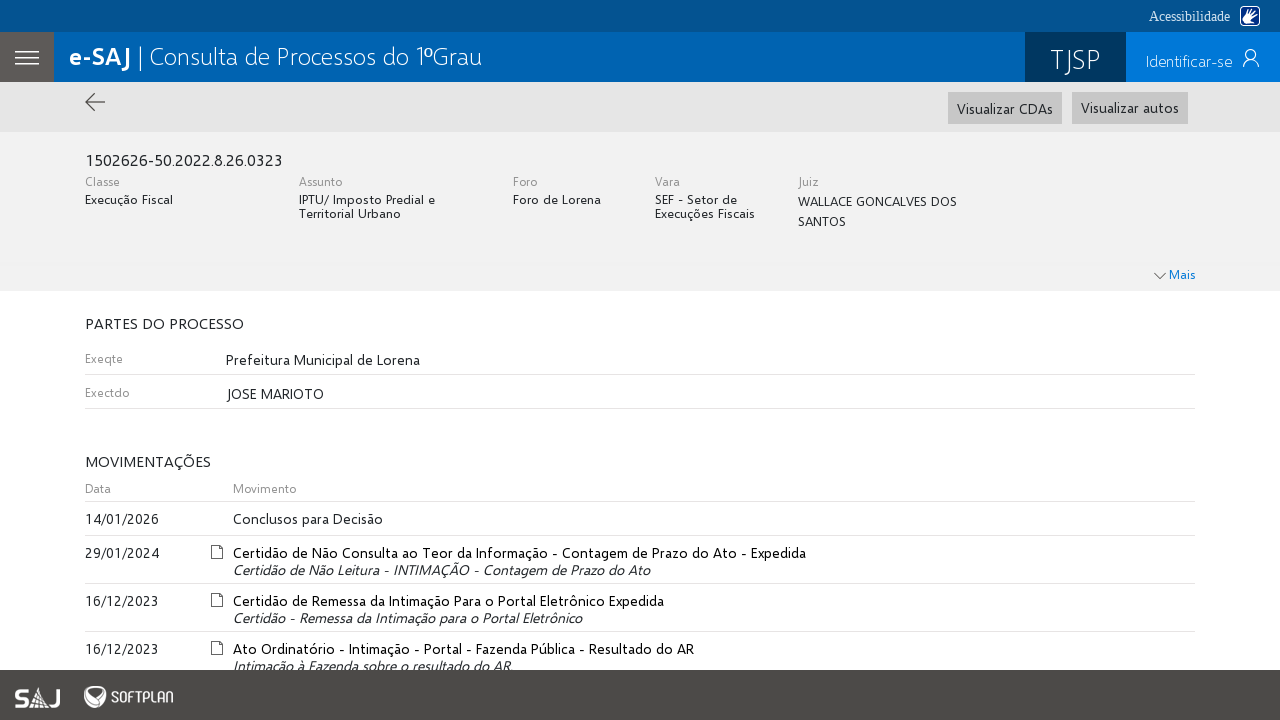